Tests drag and drop functionality by dragging a draggable element onto a droppable target

Starting URL: http://jqueryui.com/resources/demos/droppable/default.html

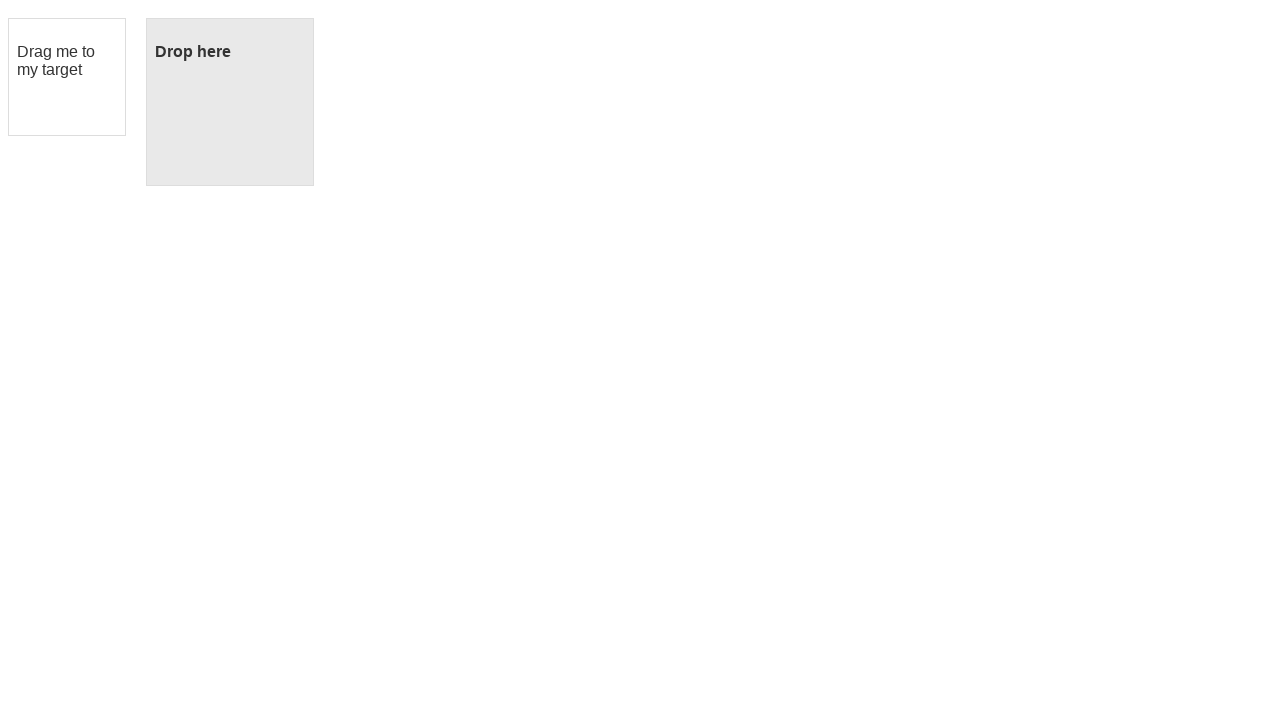

Navigated to drag and drop demo page
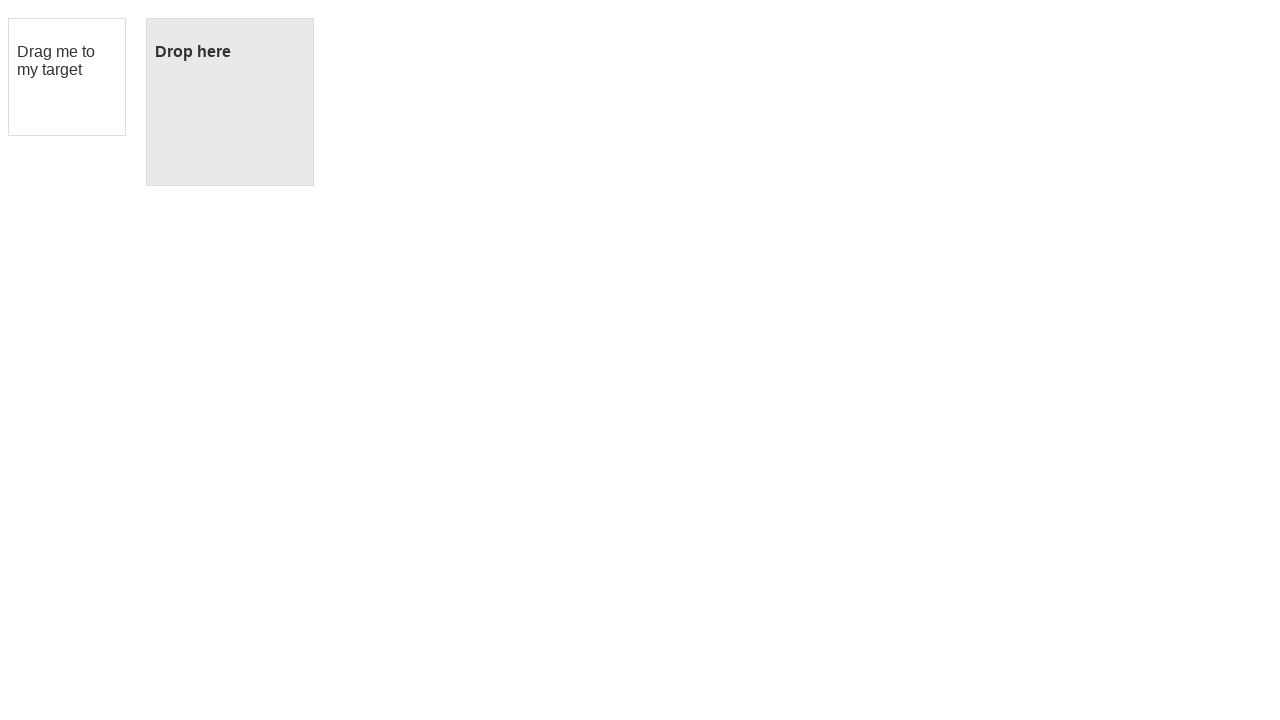

Located draggable element
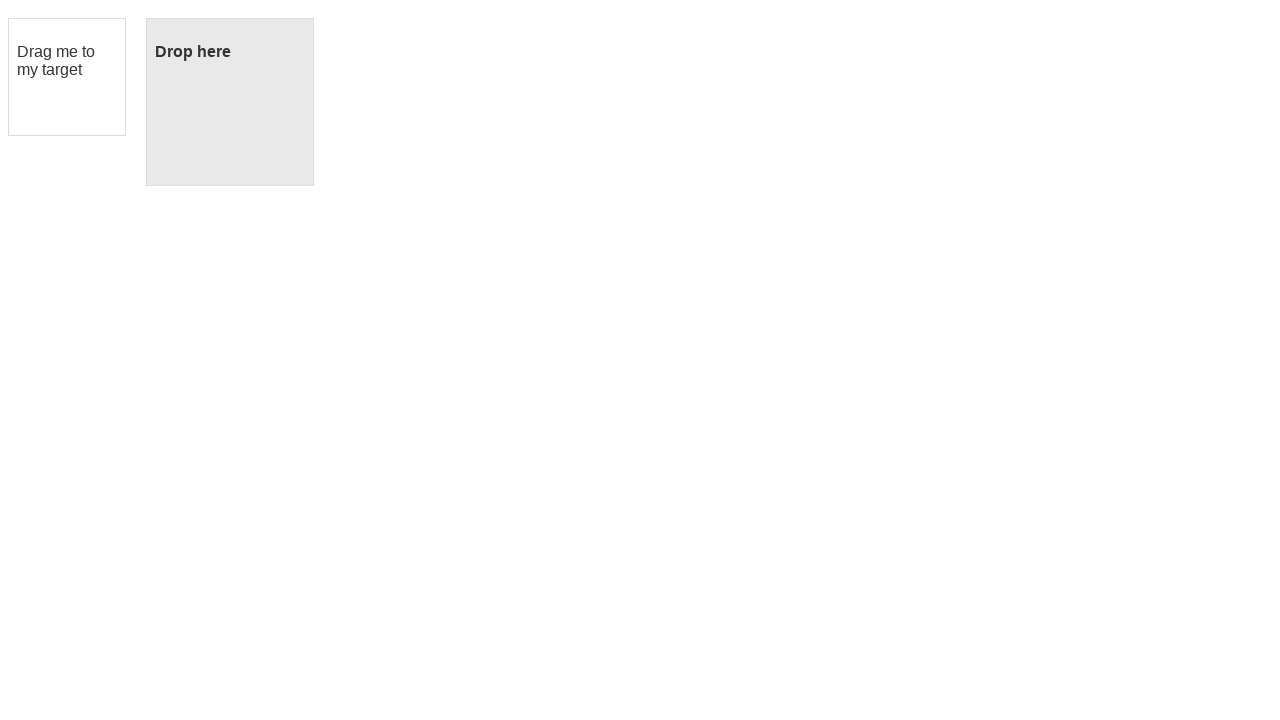

Located droppable target element
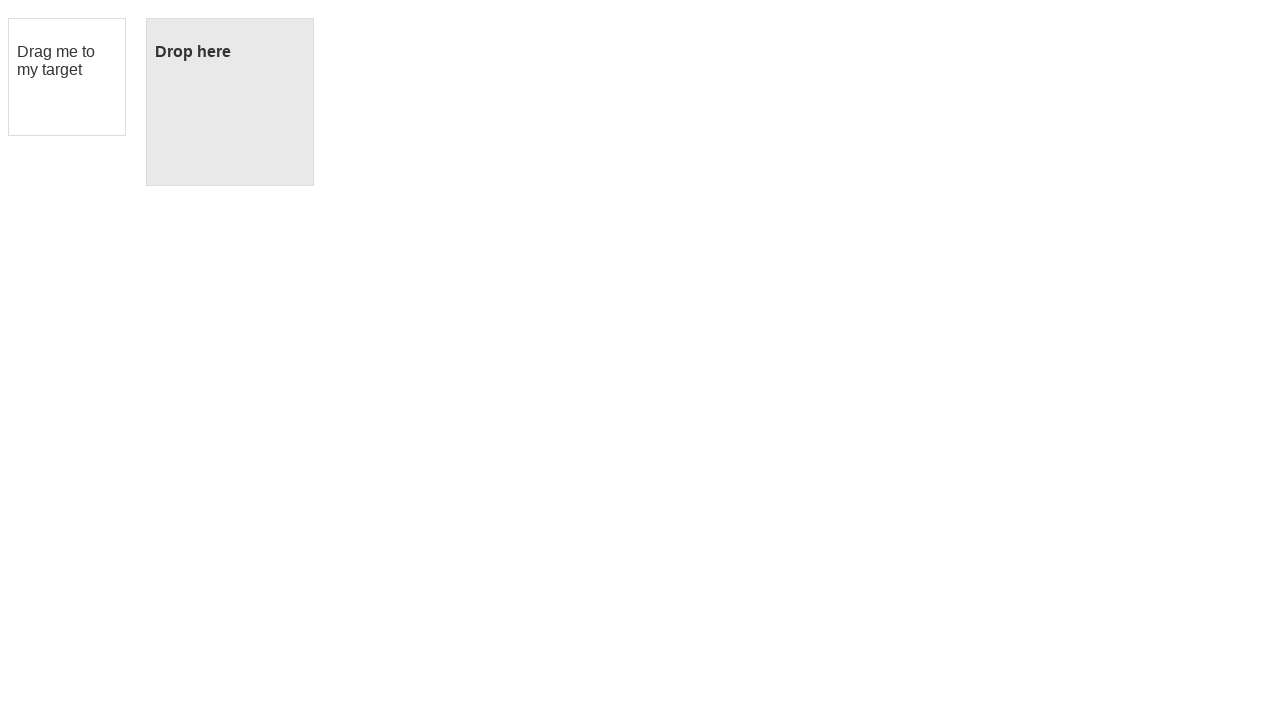

Dragged element onto droppable target at (230, 102)
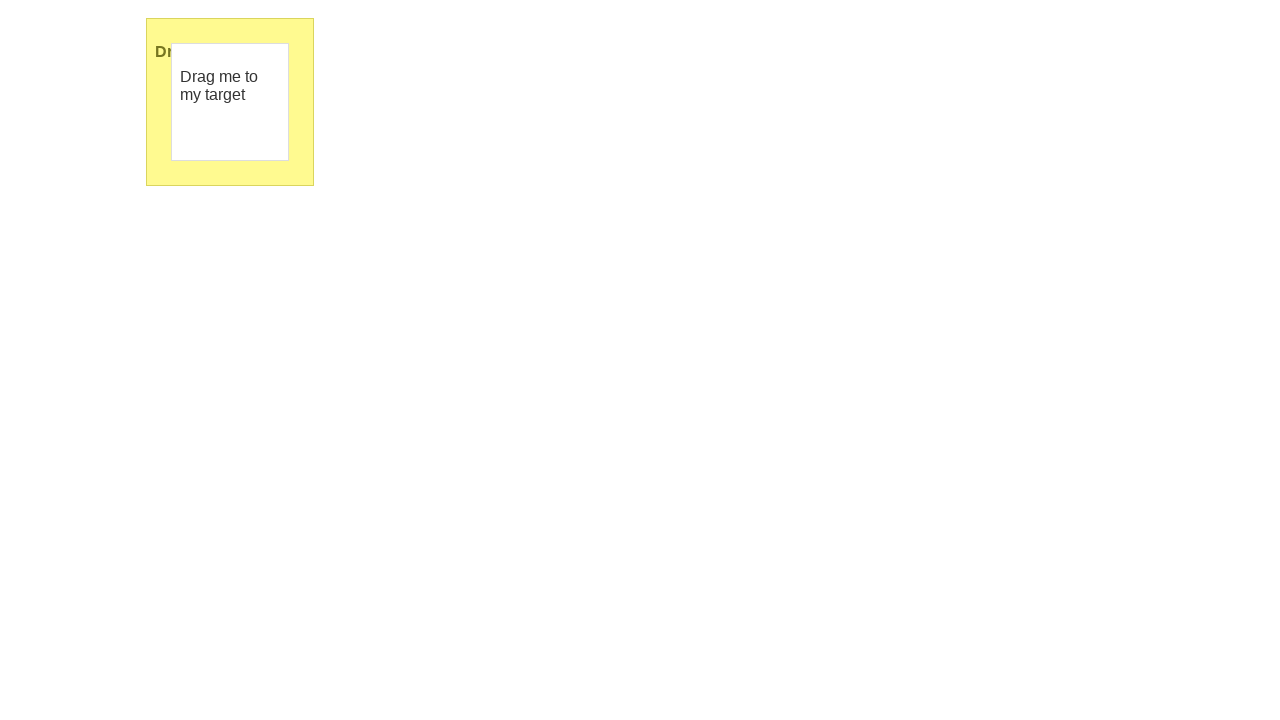

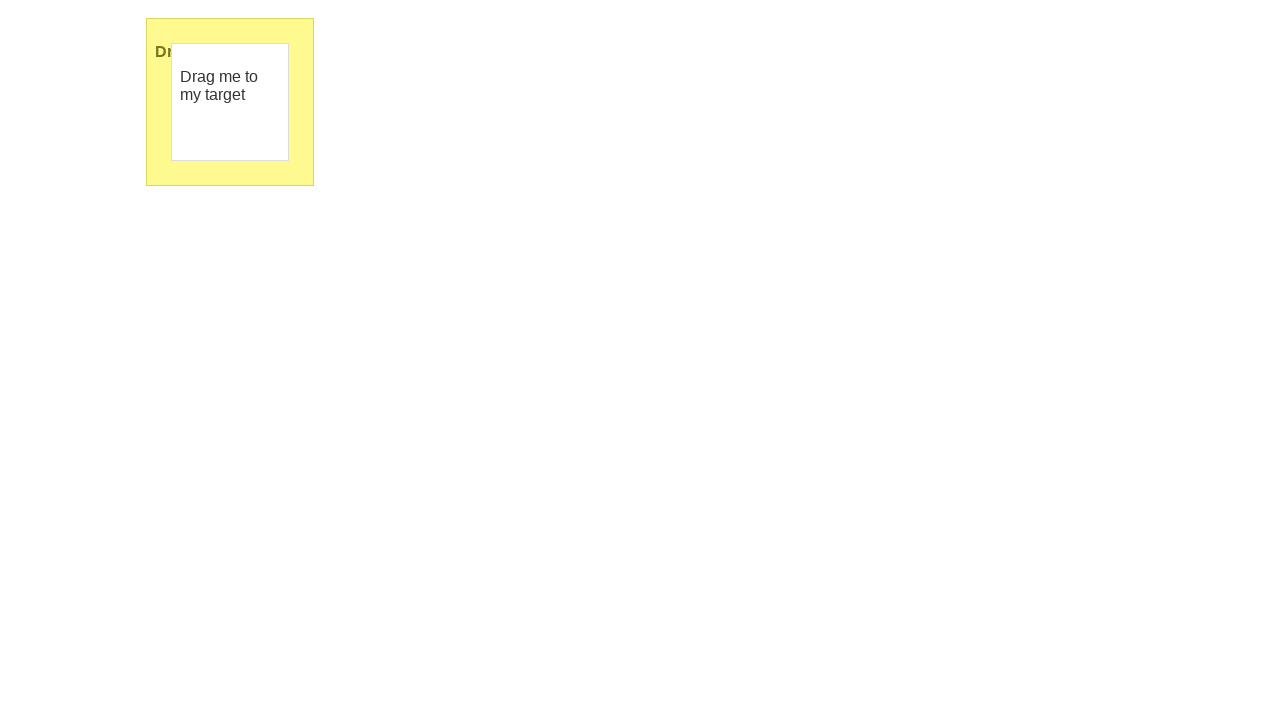